Tests right-click functionality on a button element and verifies the success message appears

Starting URL: https://demoqa.com/buttons

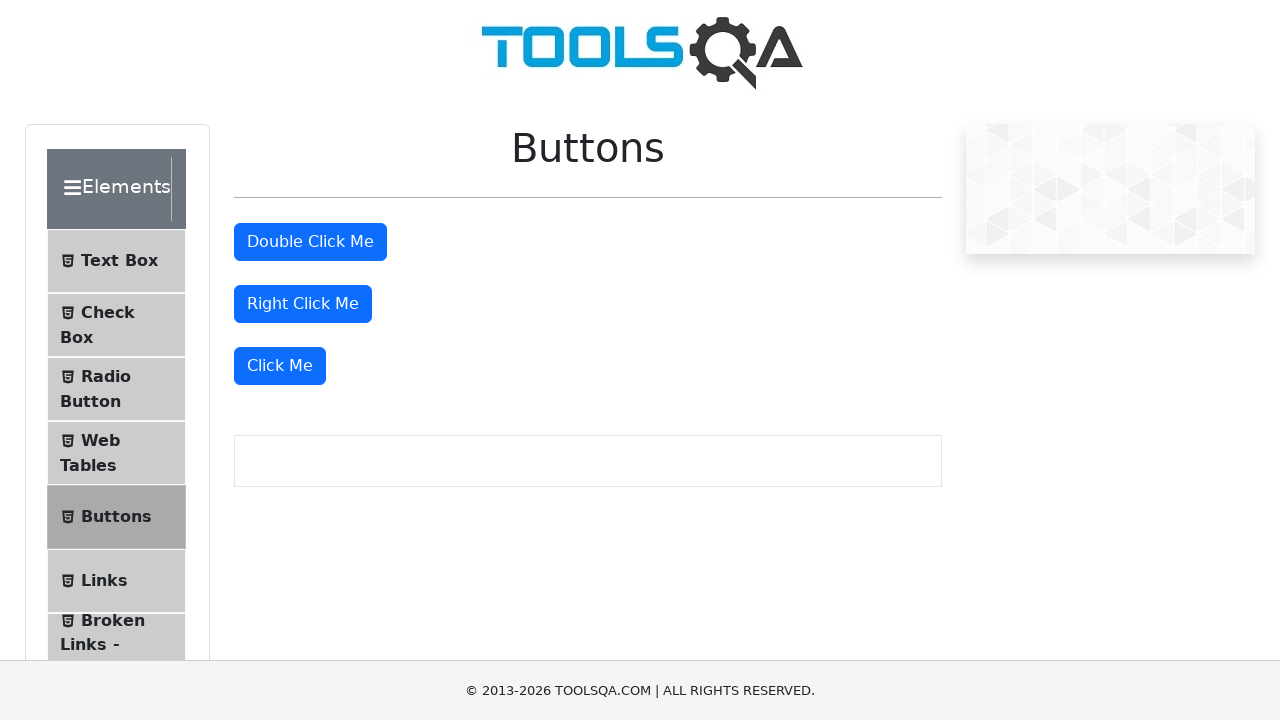

Located the right-click button element
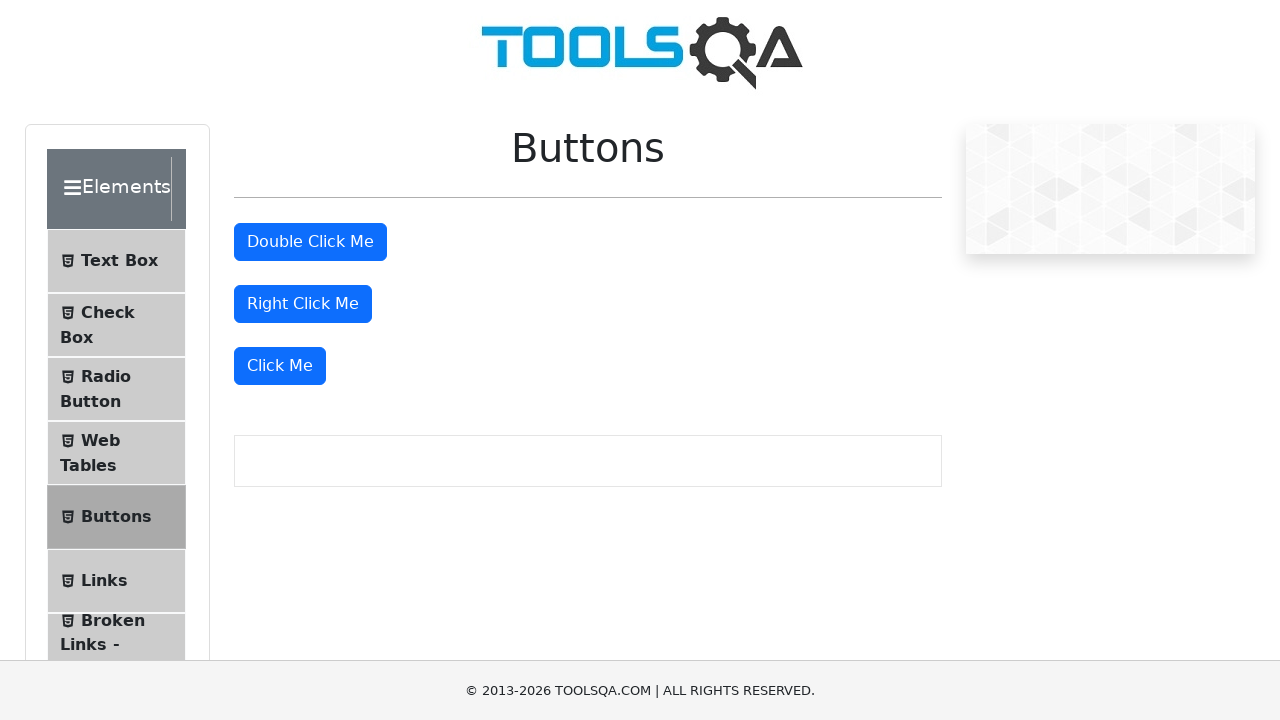

Right-clicked on the button element at (303, 304) on #rightClickBtn
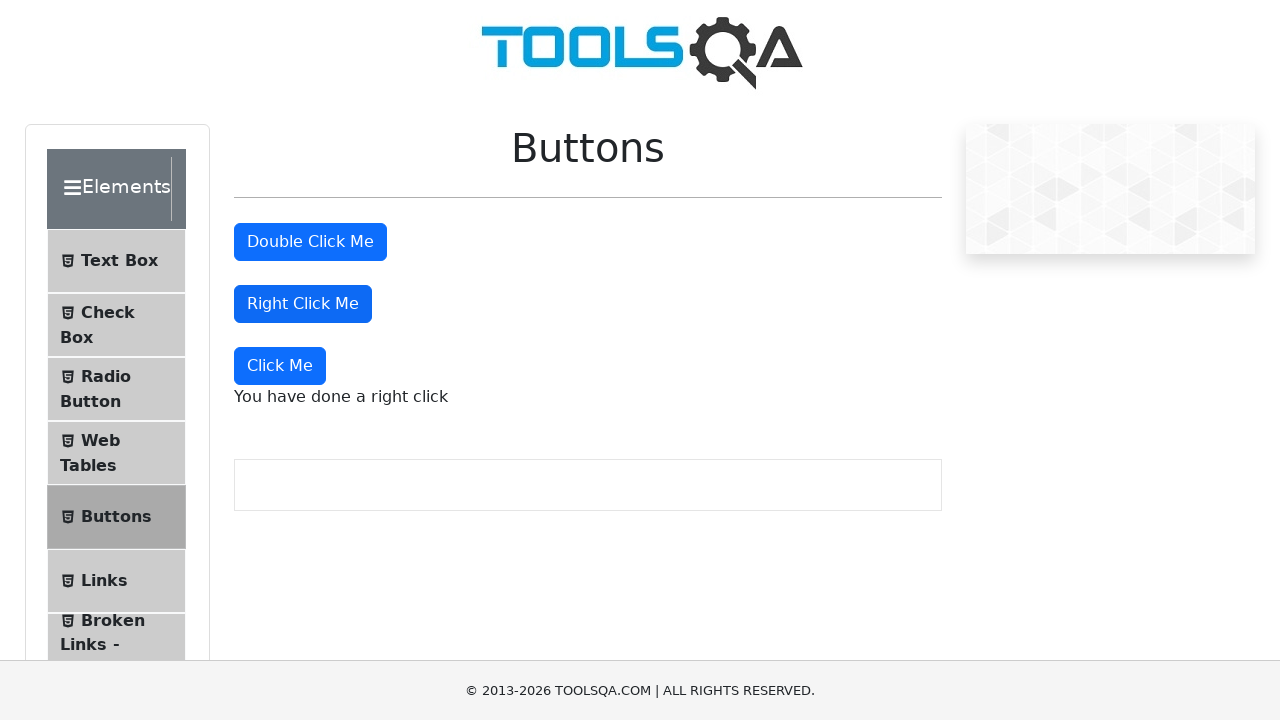

Success message element appeared after right-click
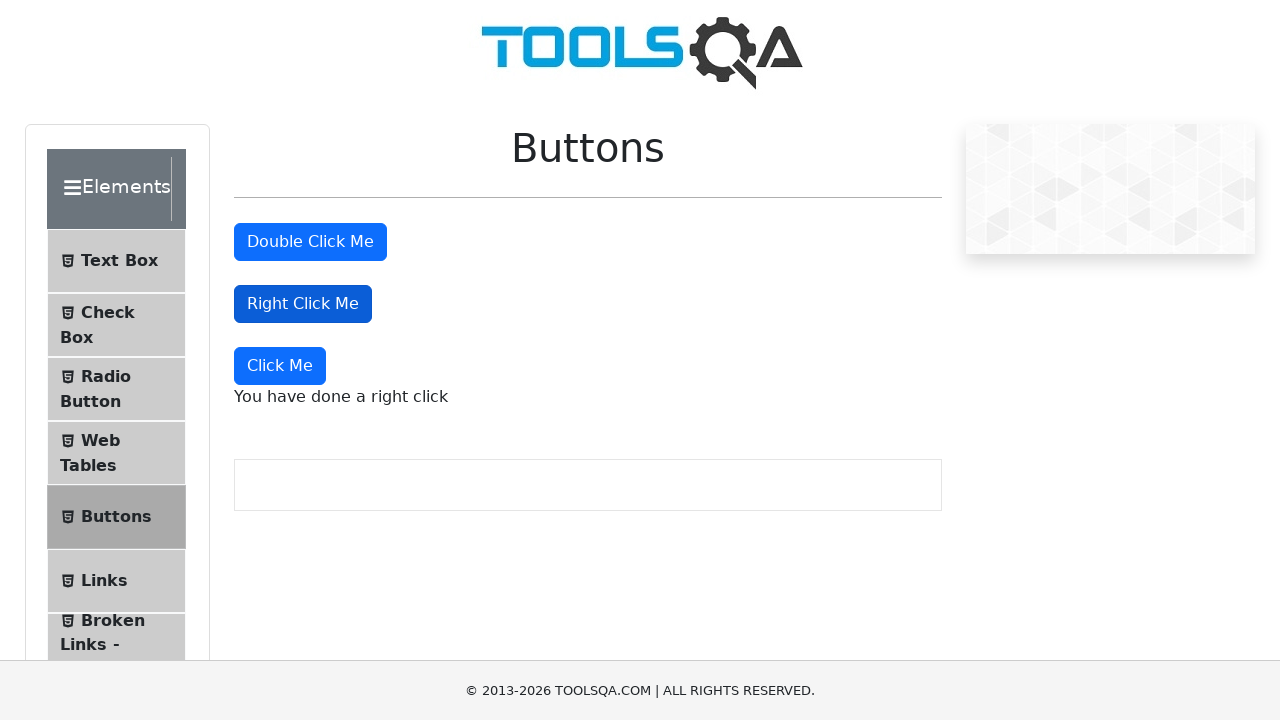

Located the success message element
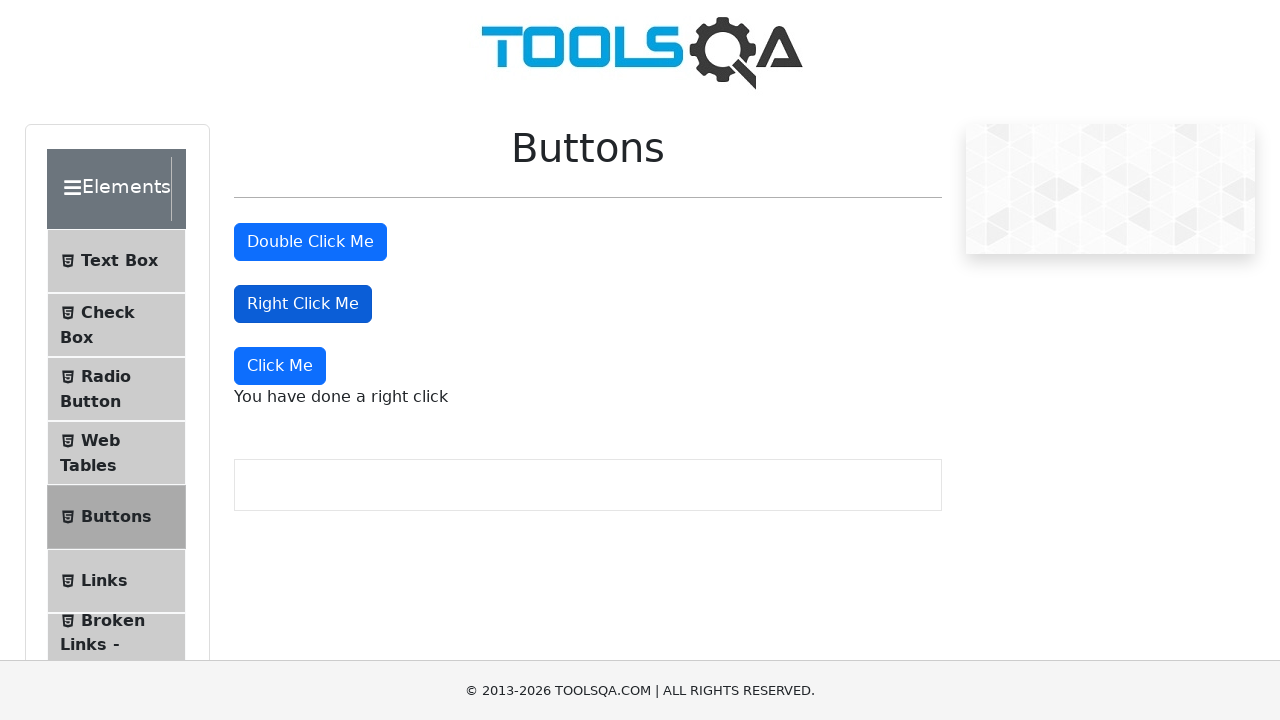

Verified success message displays 'You have done a right click'
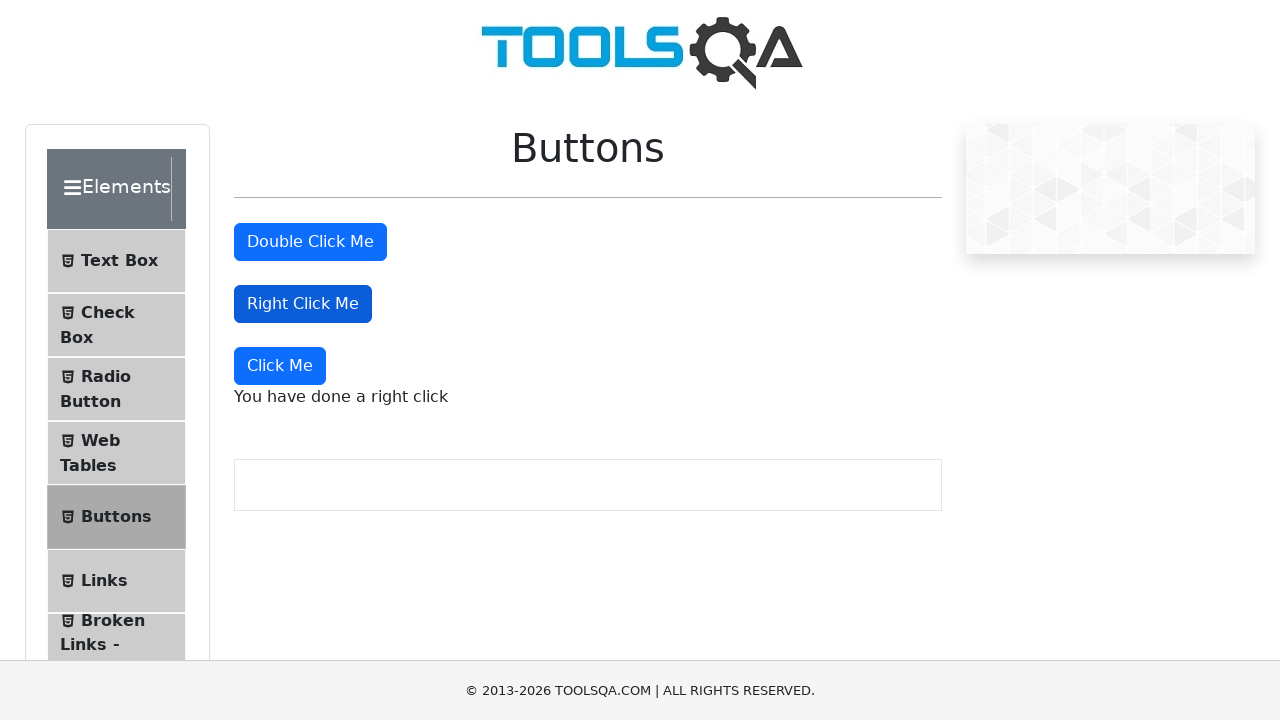

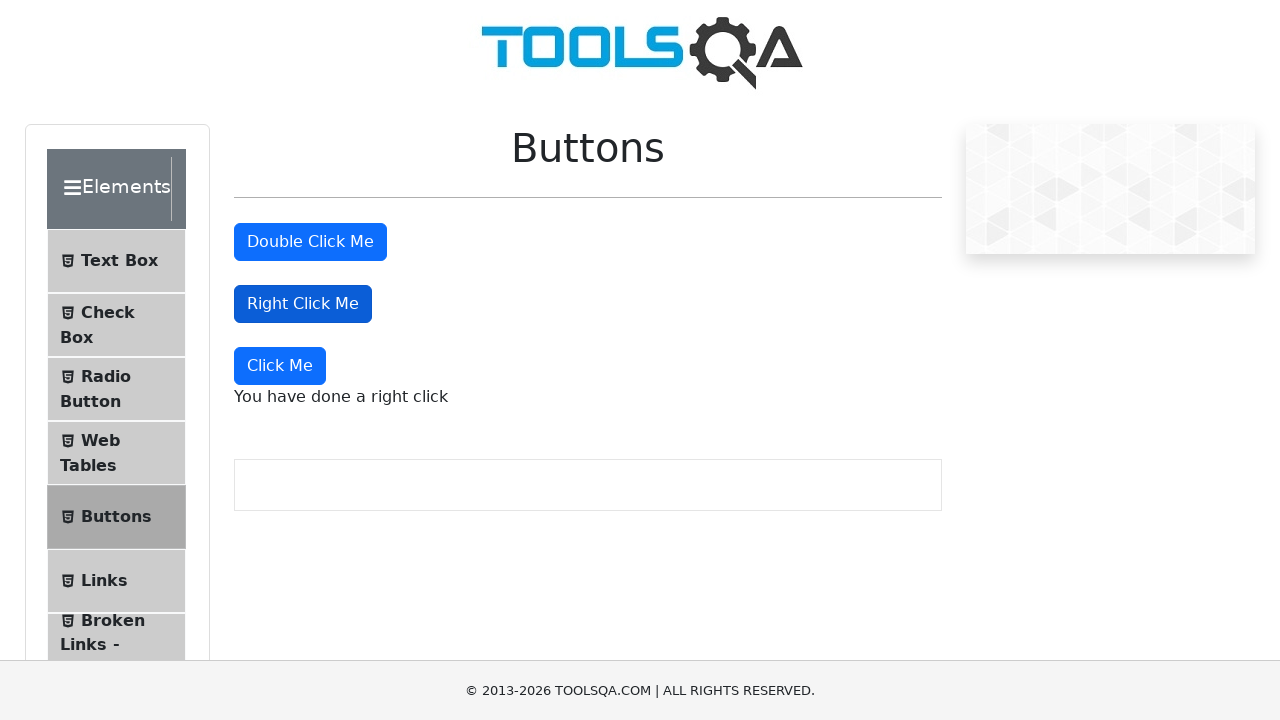